Tests implicit wait functionality by clicking a button and verifying message display

Starting URL: https://dgotlieb.github.io/Selenium/synchronization.html

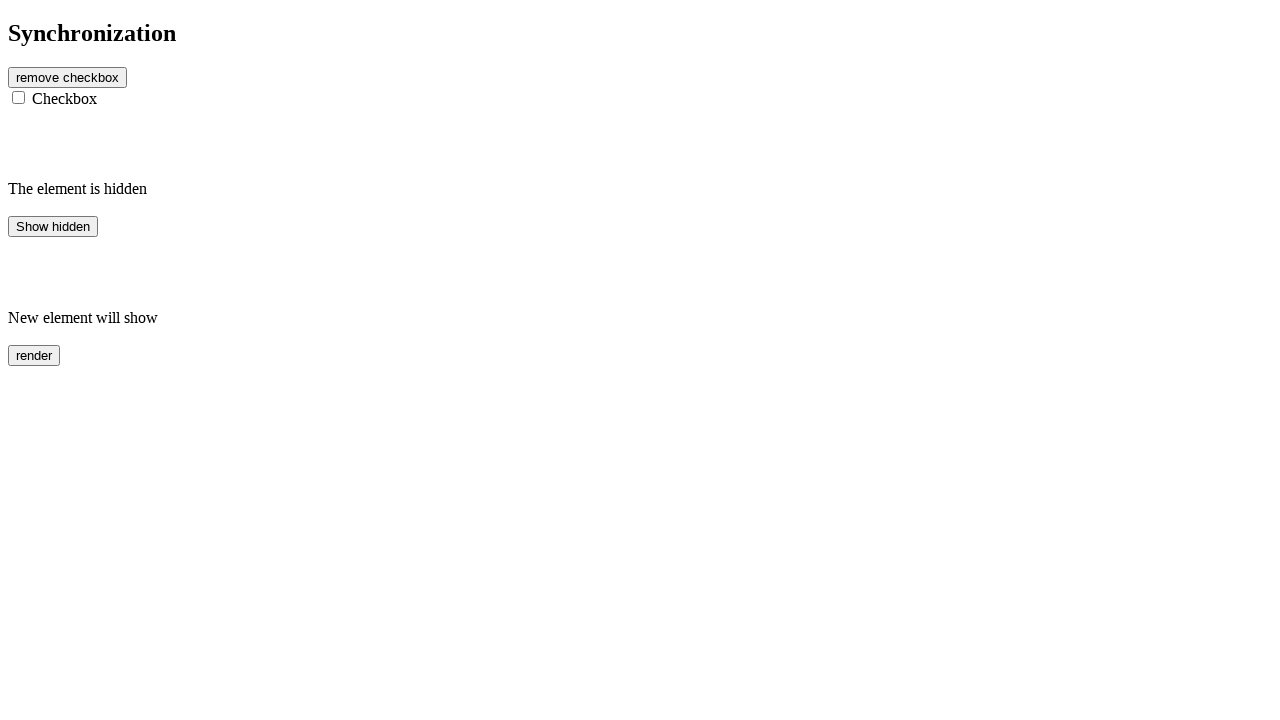

Navigated to synchronization test page
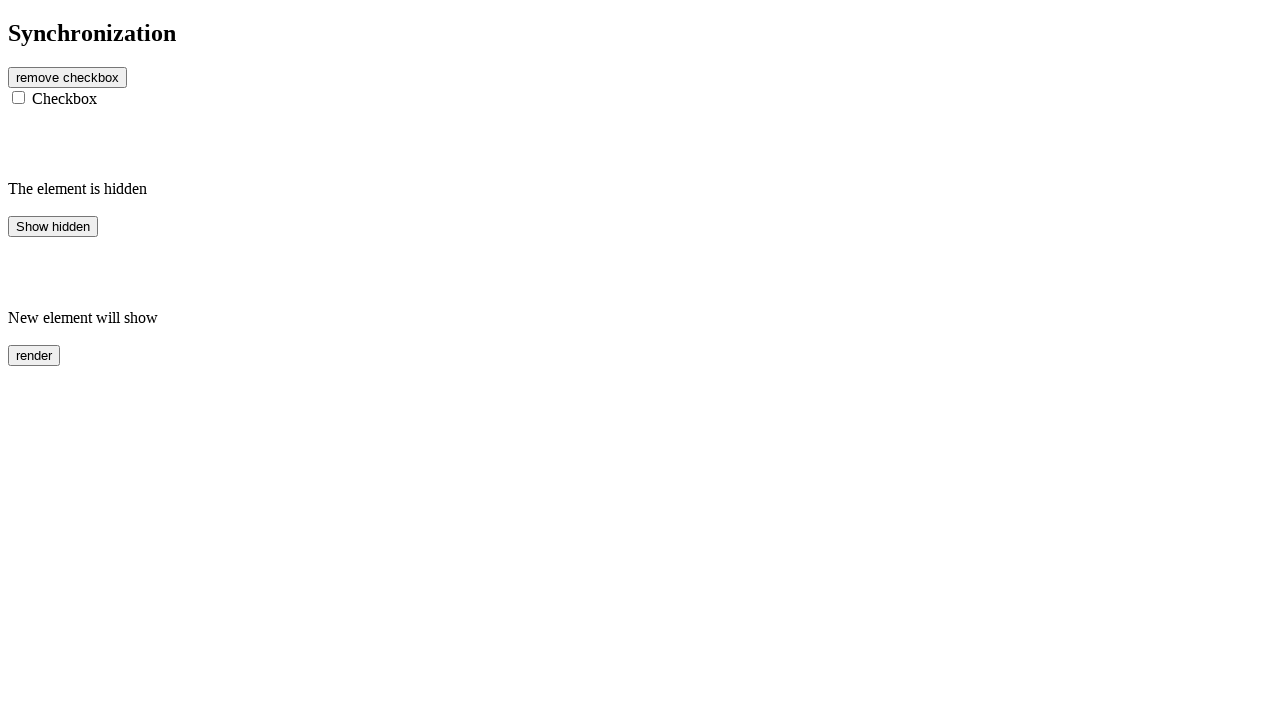

Clicked button to trigger message at (68, 77) on #btn
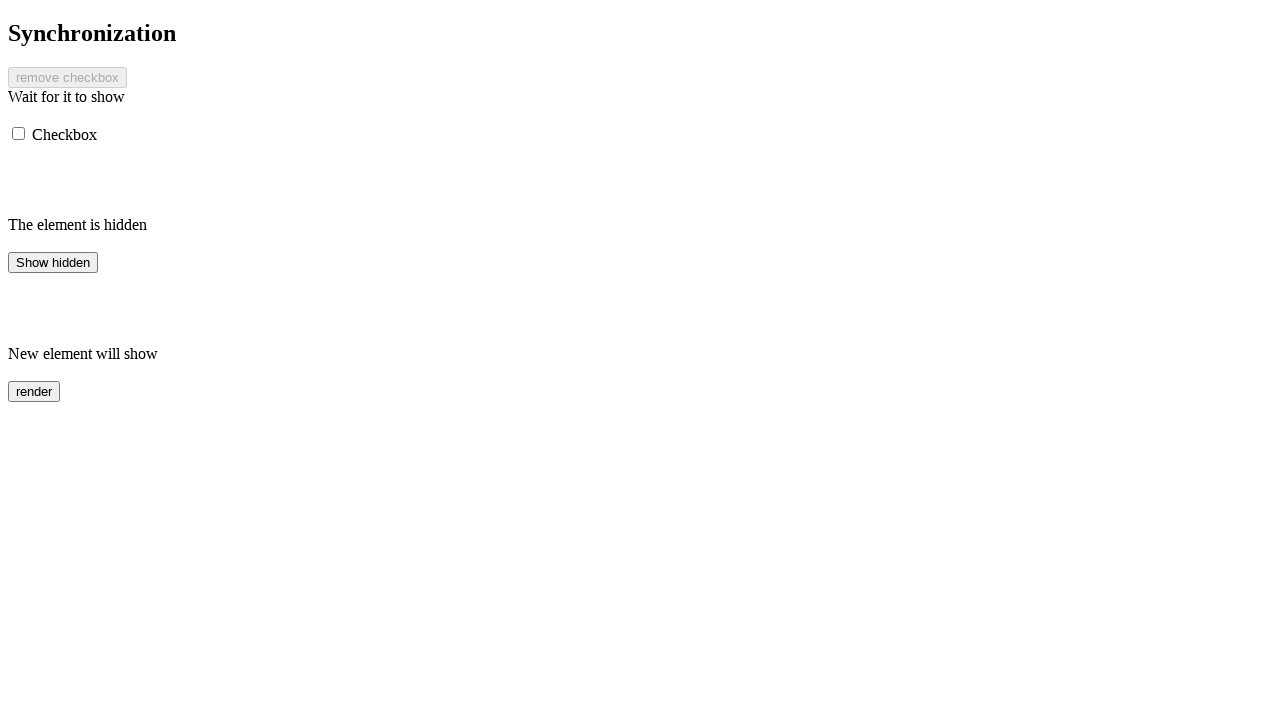

Message element became visible
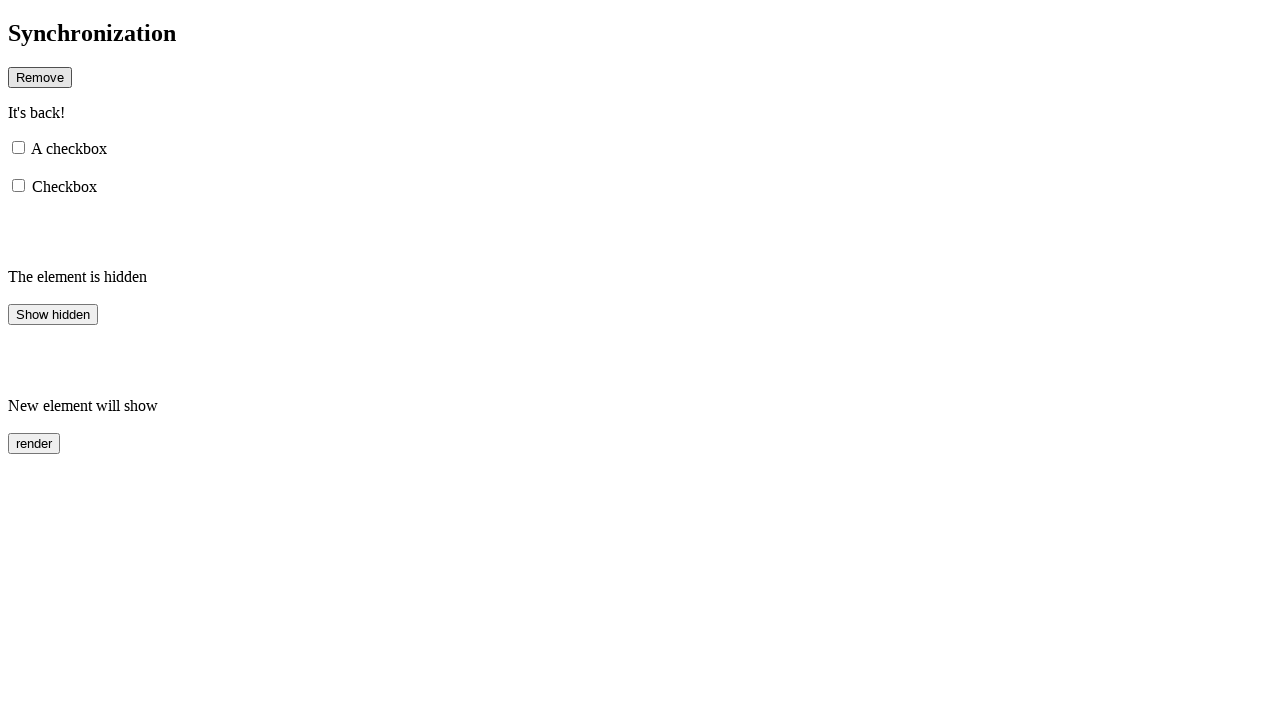

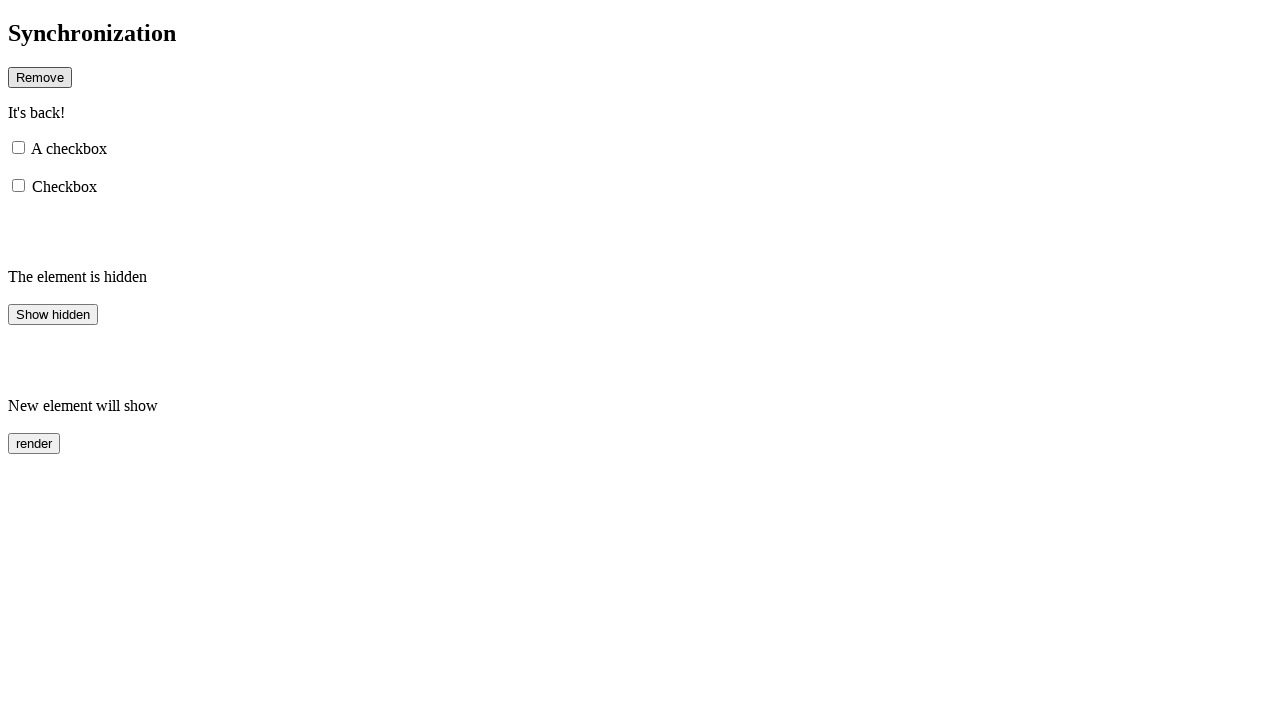